Tests mouse click interaction by clicking on a clickable element using ActionChains

Starting URL: https://awesomeqa.com/selenium/mouse_interaction.html

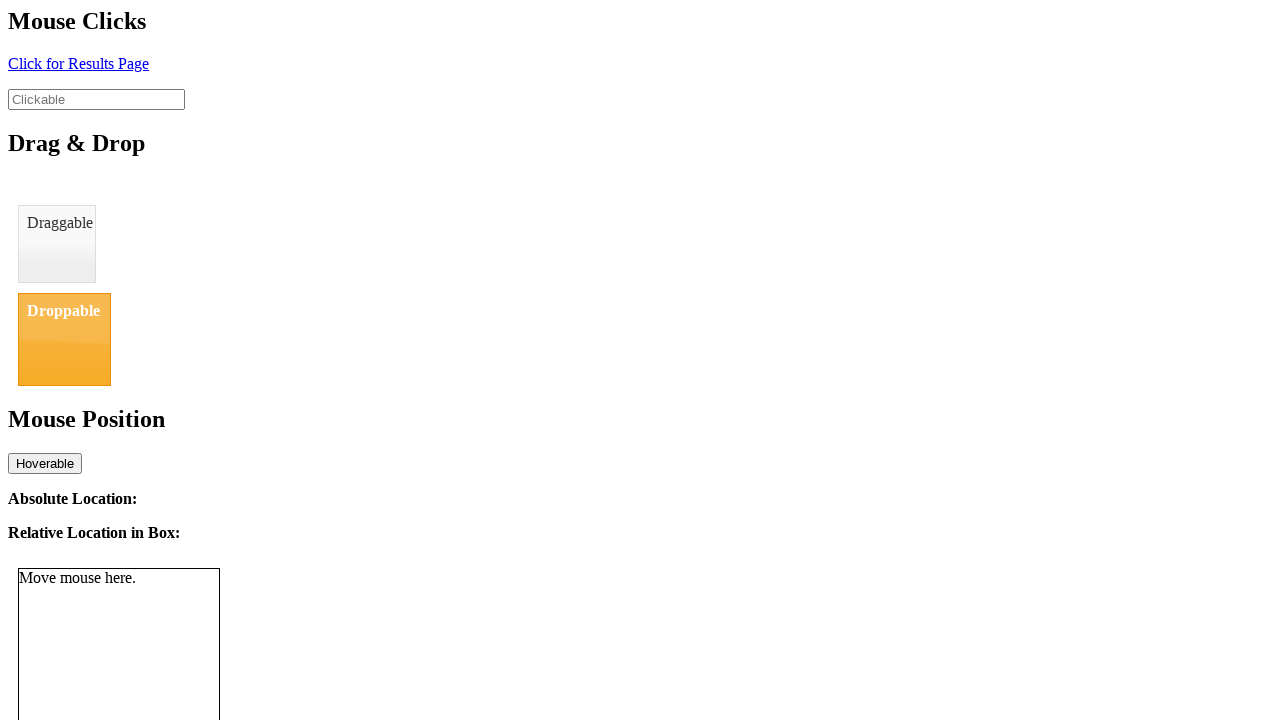

Navigated to mouse interaction test page
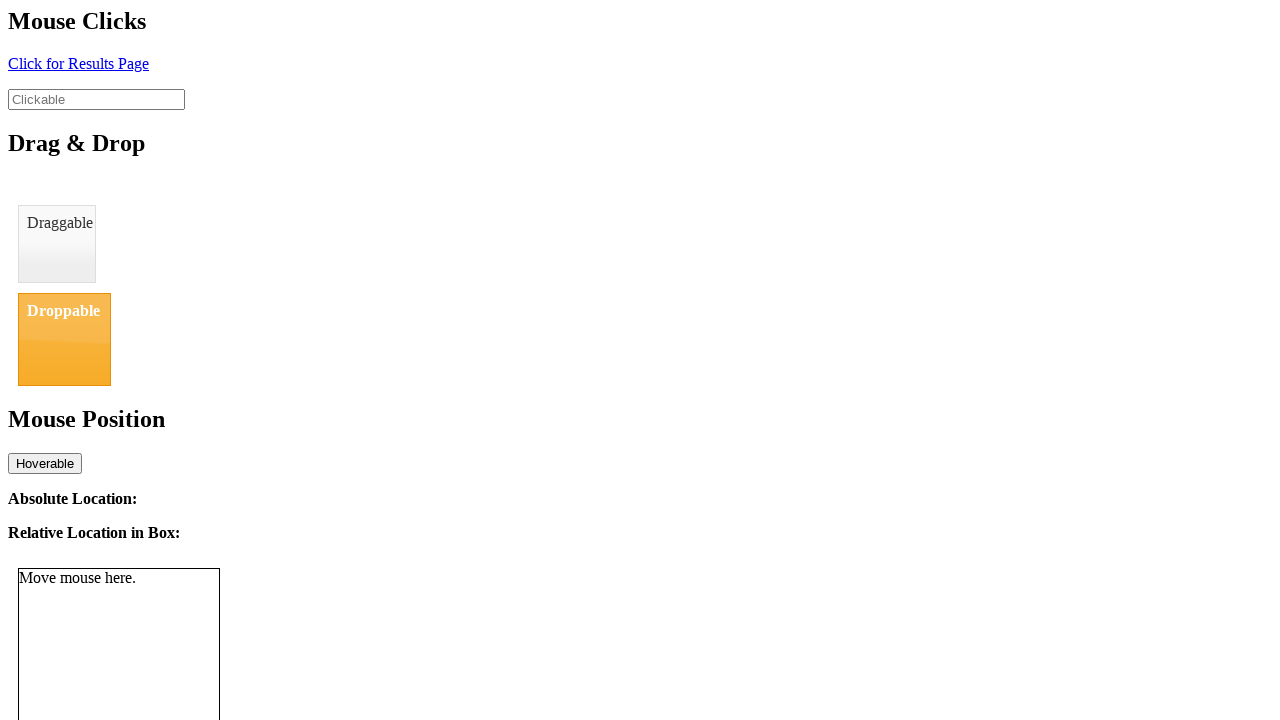

Clicked on clickable element using mouse interaction at (78, 63) on #click
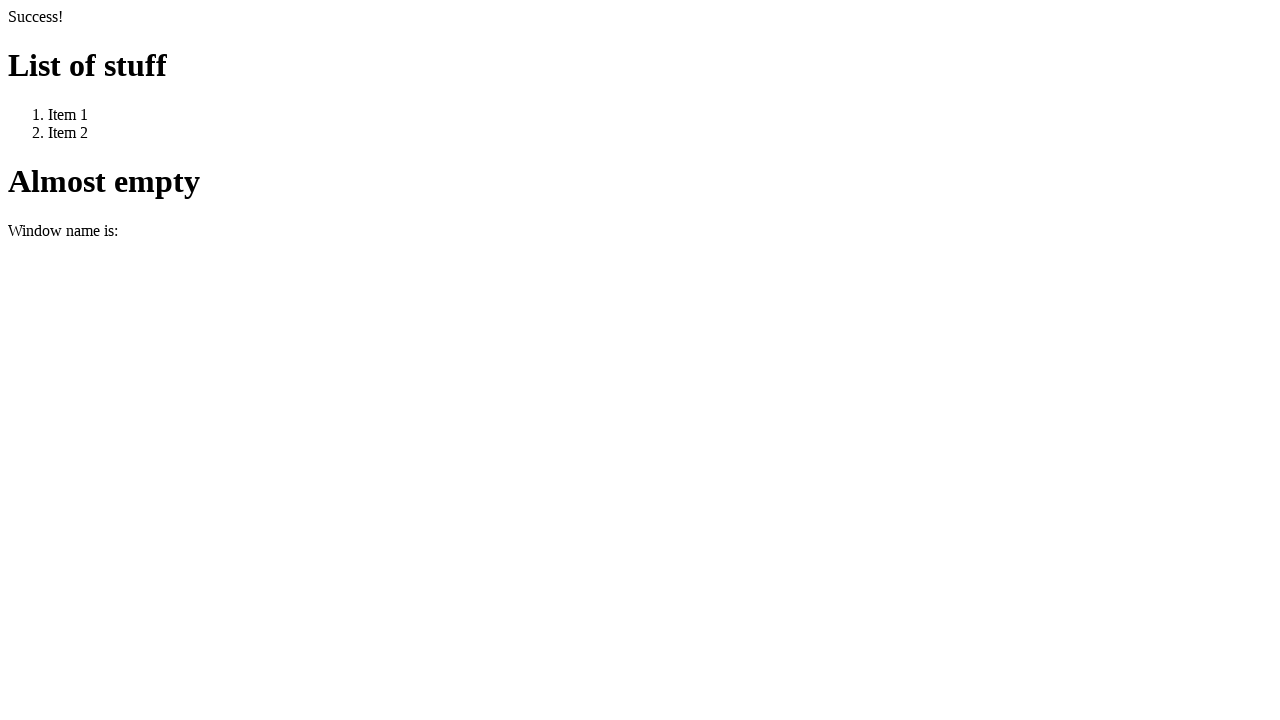

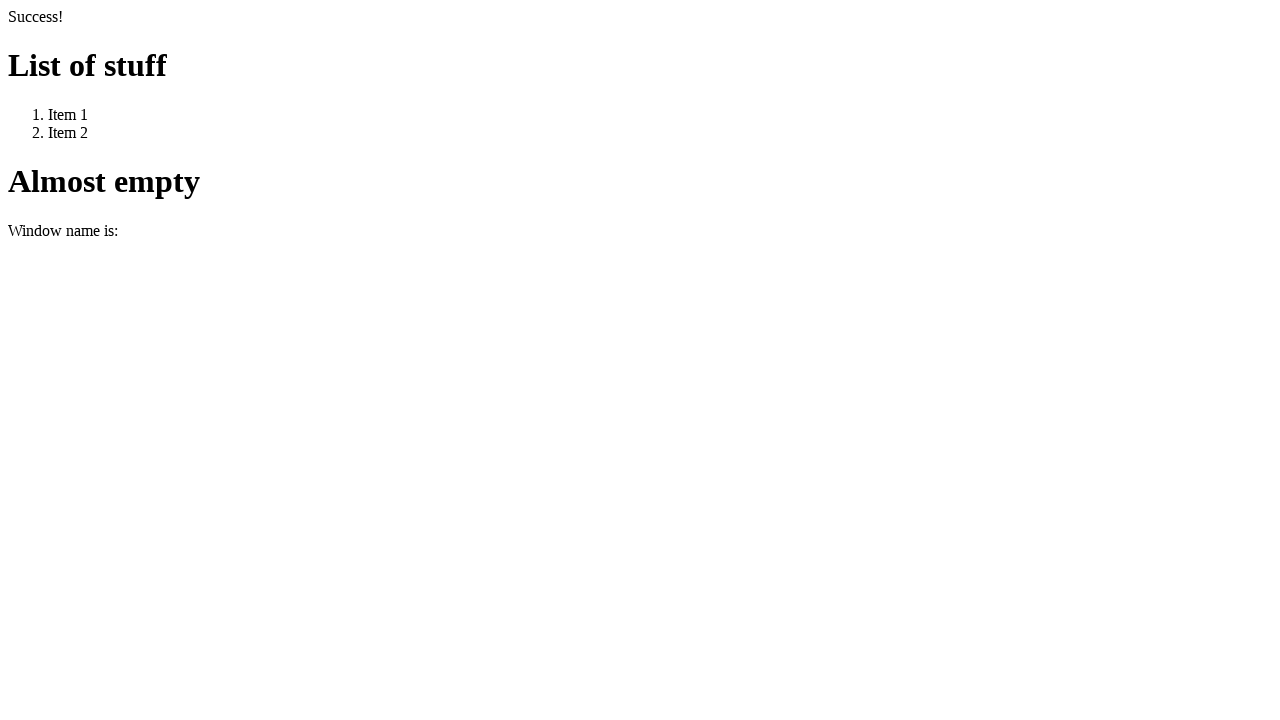